Tests navigation through various pages of the getcalley.com website by clicking links from the sitemap page, setting a mobile viewport size (414x896), and navigating back to the sitemap between each page visit.

Starting URL: https://www.getcalley.com/page-sitemap.xml

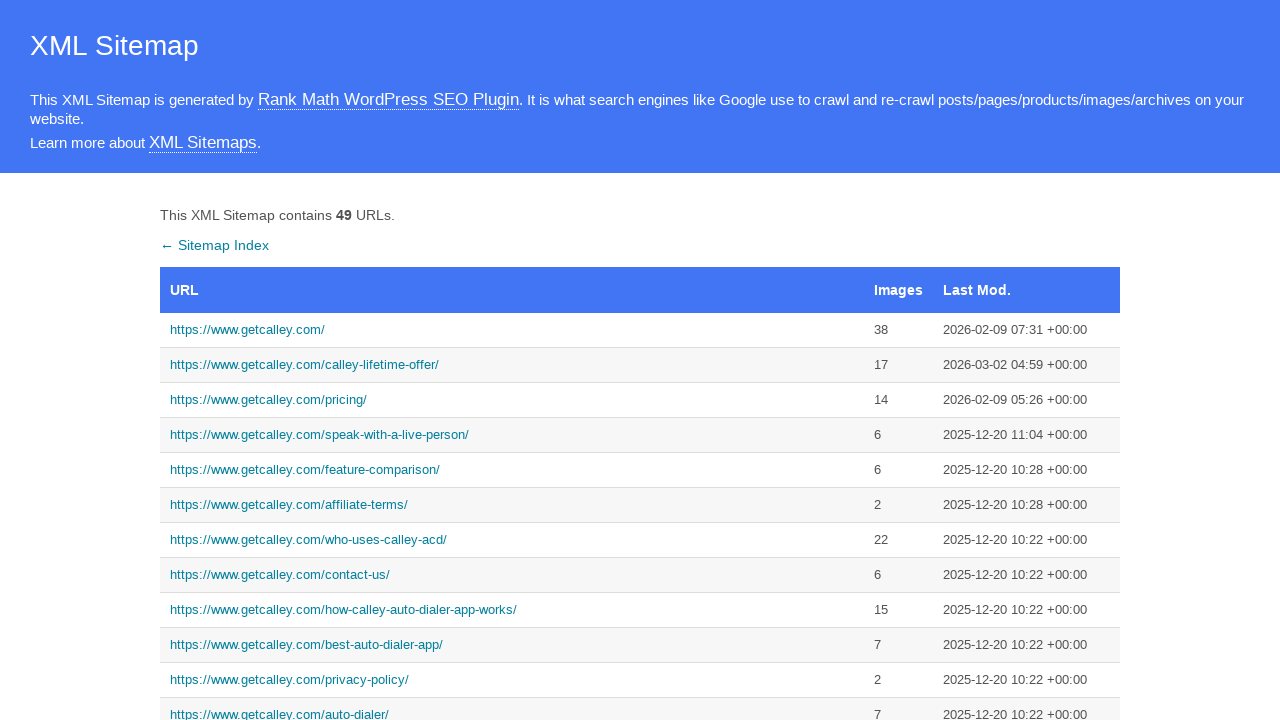

Clicked on homepage link at (512, 330) on a[href='https://www.getcalley.com/']
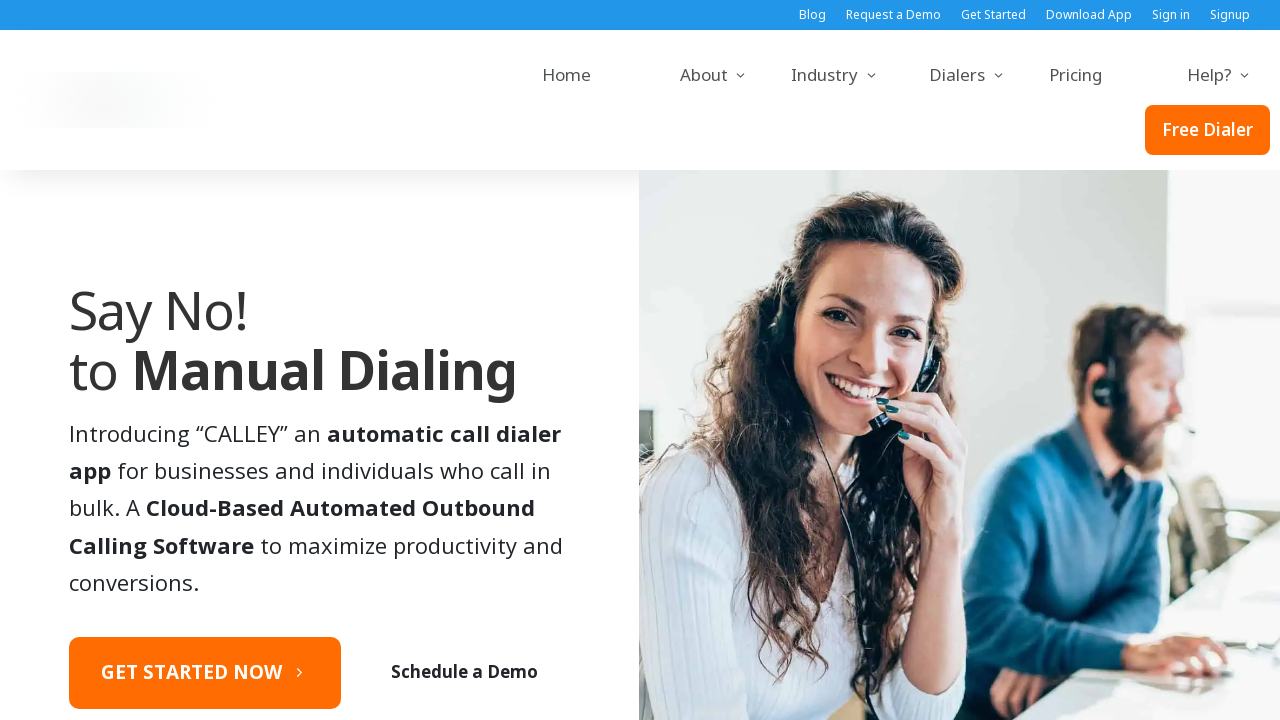

Homepage loaded
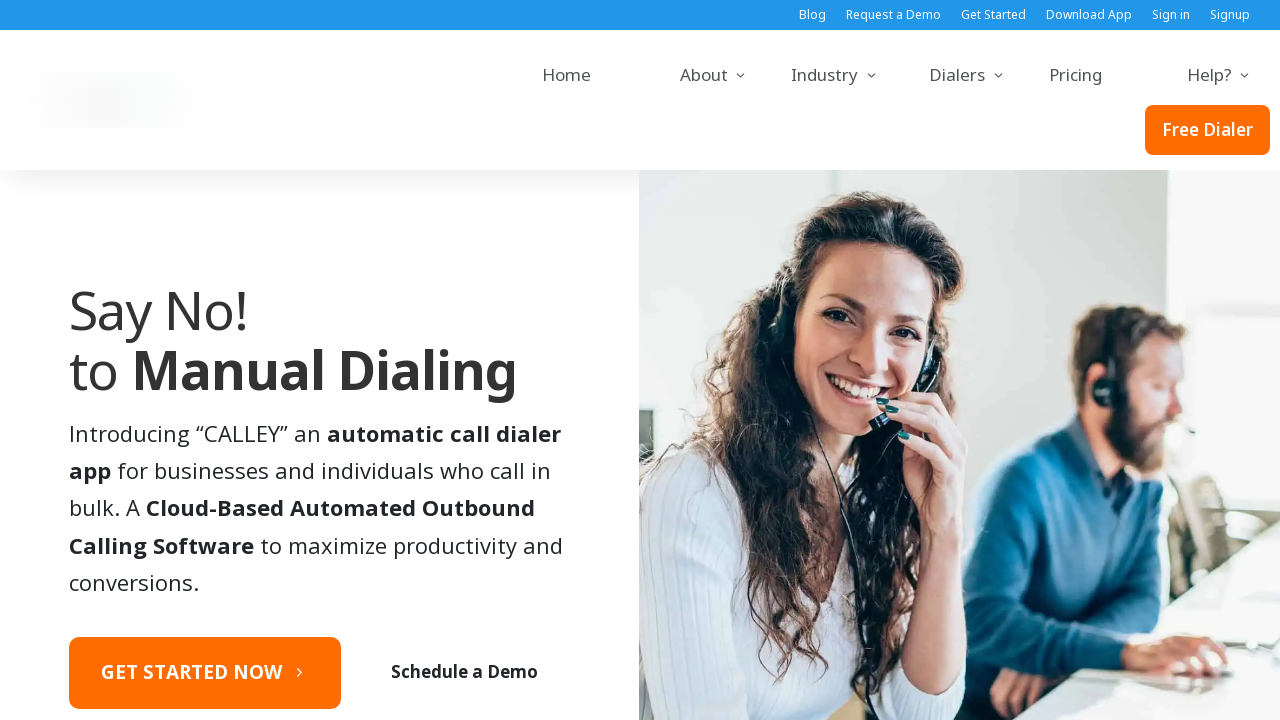

Set viewport to mobile dimensions (414x896)
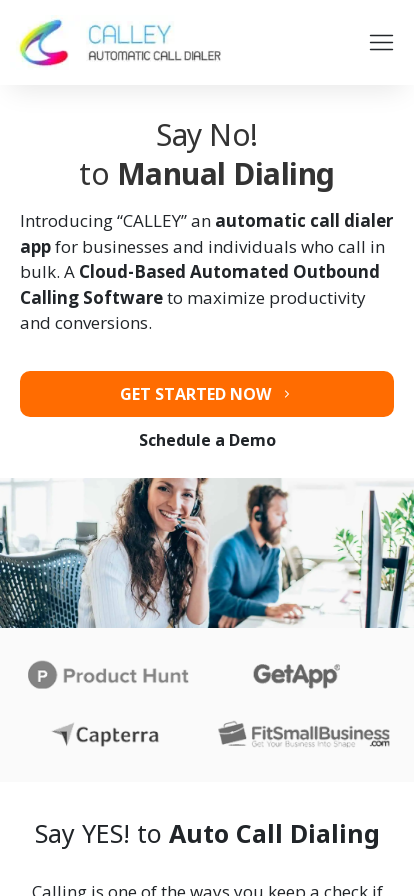

Navigated back to sitemap page
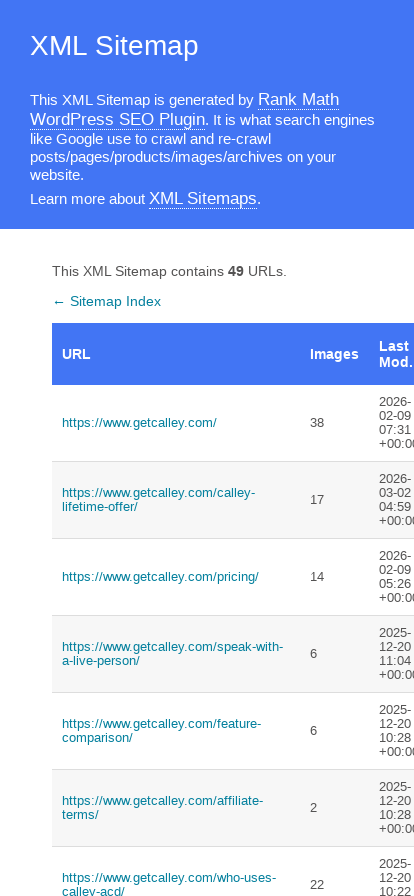

Clicked on calley-call-from-browser link at (176, 448) on a[href='https://www.getcalley.com/calley-call-from-browser/']
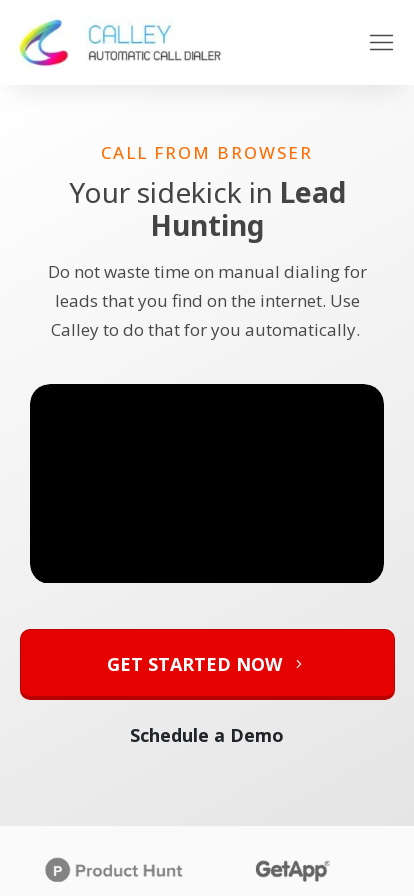

Calley call from browser page loaded
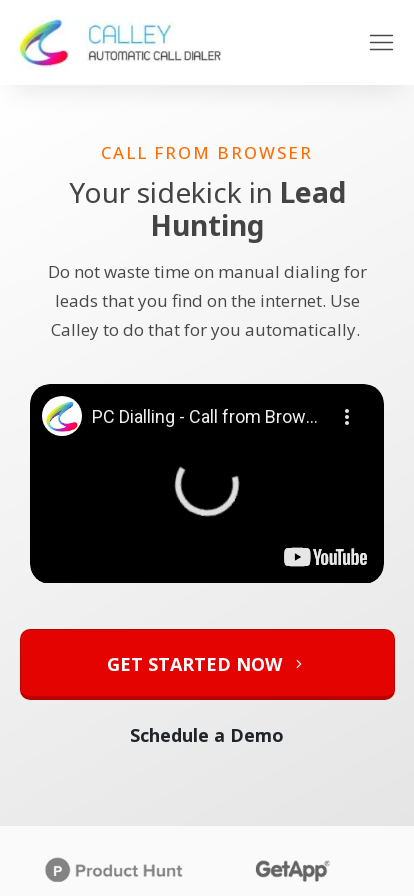

Navigated back to sitemap page
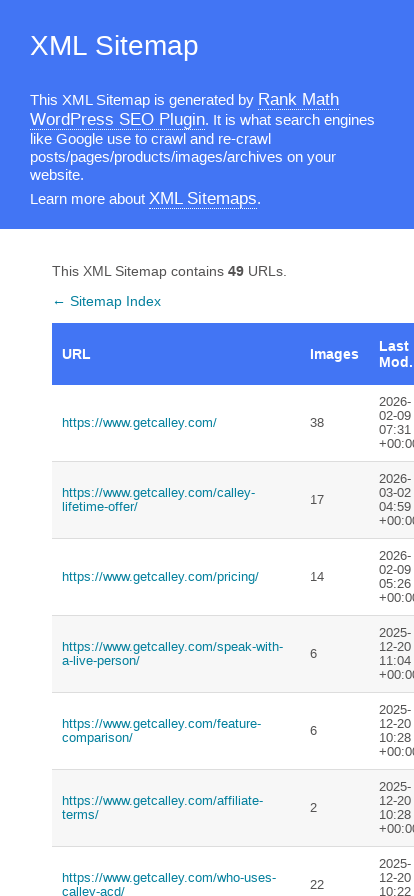

Clicked on calley-pro-features link at (176, 448) on a[href='https://www.getcalley.com/calley-pro-features/']
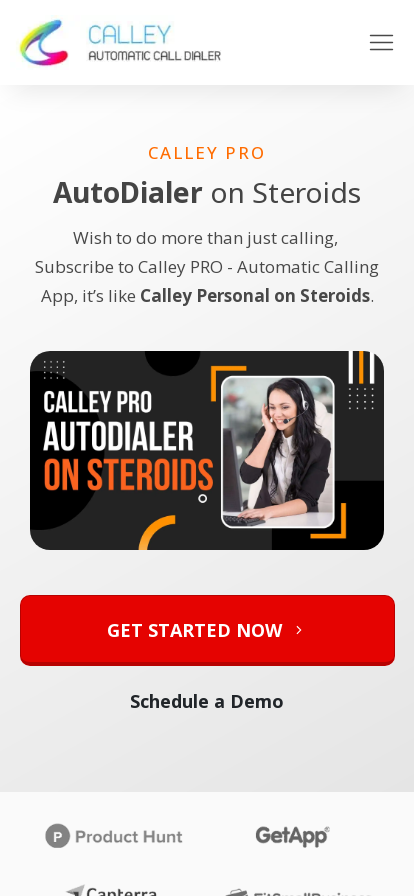

Calley pro features page loaded
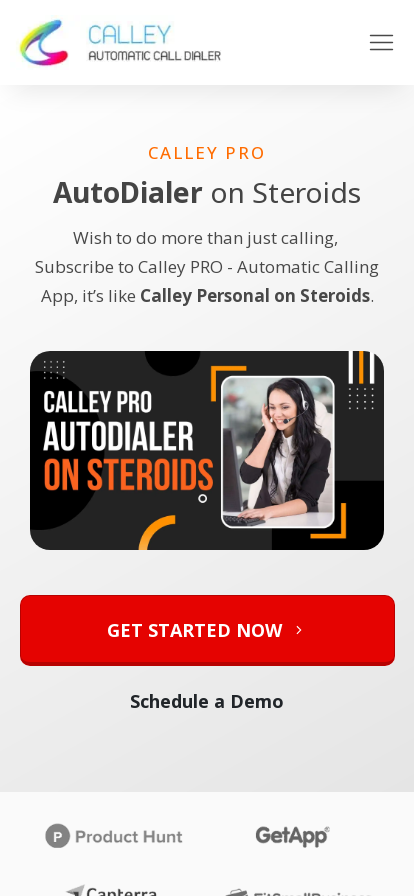

Navigated back to sitemap page
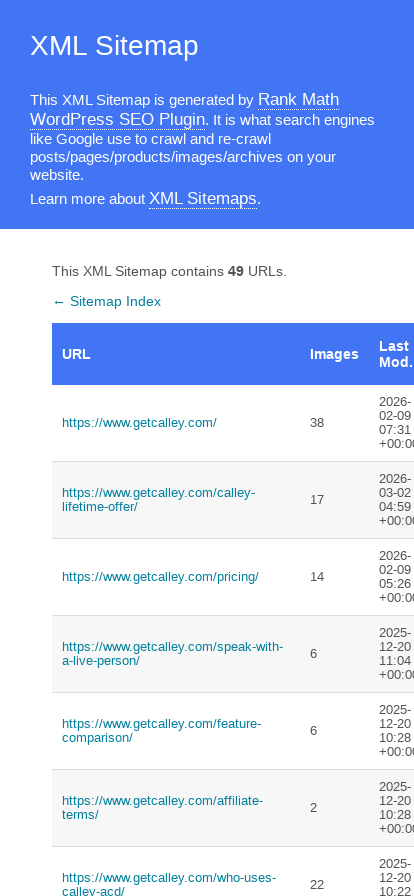

Clicked on best-auto-dialer-app link at (176, 448) on a[href='https://www.getcalley.com/best-auto-dialer-app/']
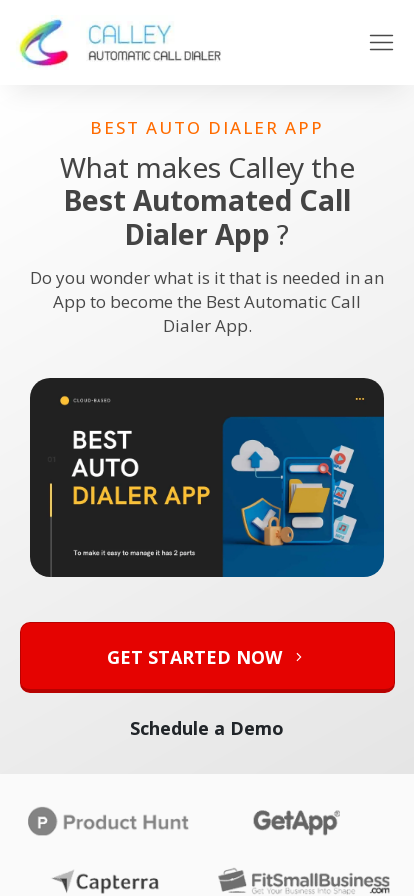

Best auto dialer app page loaded
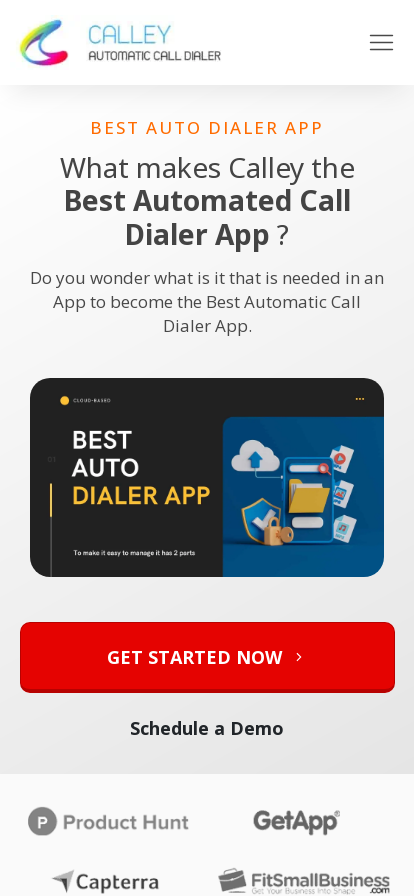

Navigated back to sitemap page
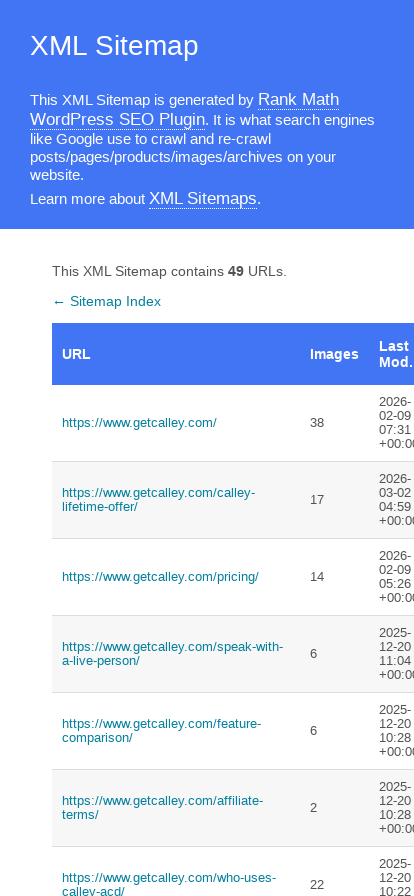

Clicked on how-calley-auto-dialer-app-works link at (176, 448) on a[href='https://www.getcalley.com/how-calley-auto-dialer-app-works/']
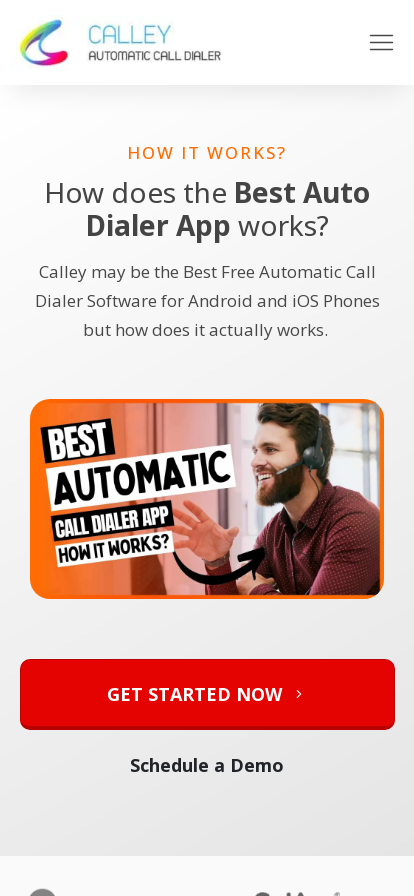

How calley auto dialer app works page loaded
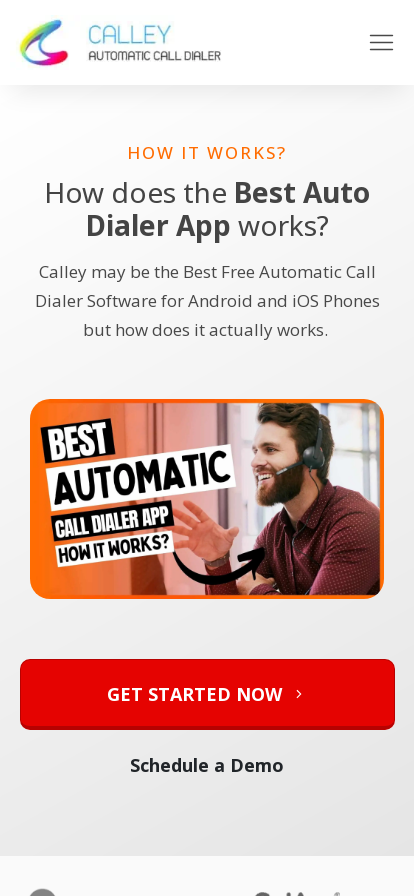

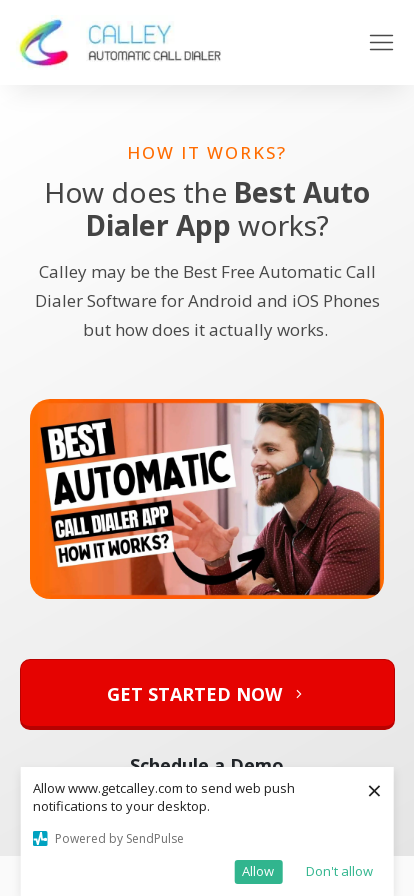